Tests dropdown selection functionality by selecting currency options using different methods: by index, by value, and by visible text

Starting URL: https://rahulshettyacademy.com/dropdownsPractise/

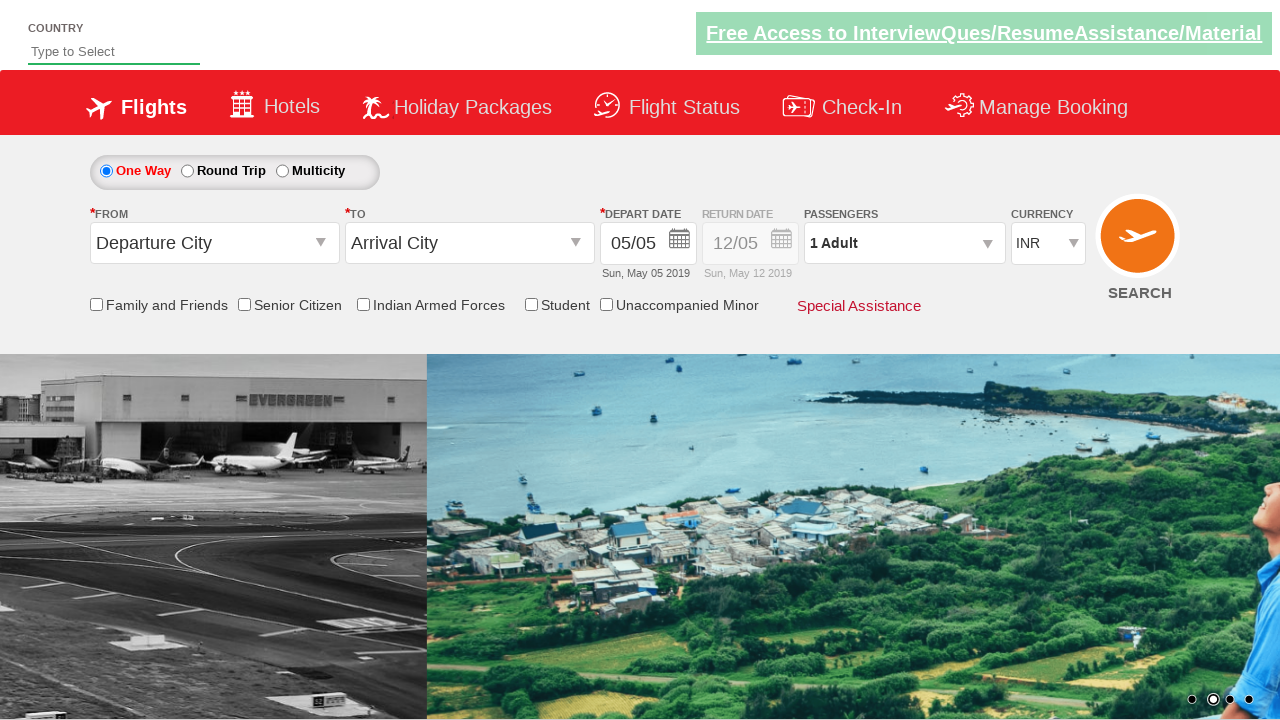

Selected currency dropdown option by index 3 (4th option) on select[name='ctl00$mainContent$DropDownListCurrency']
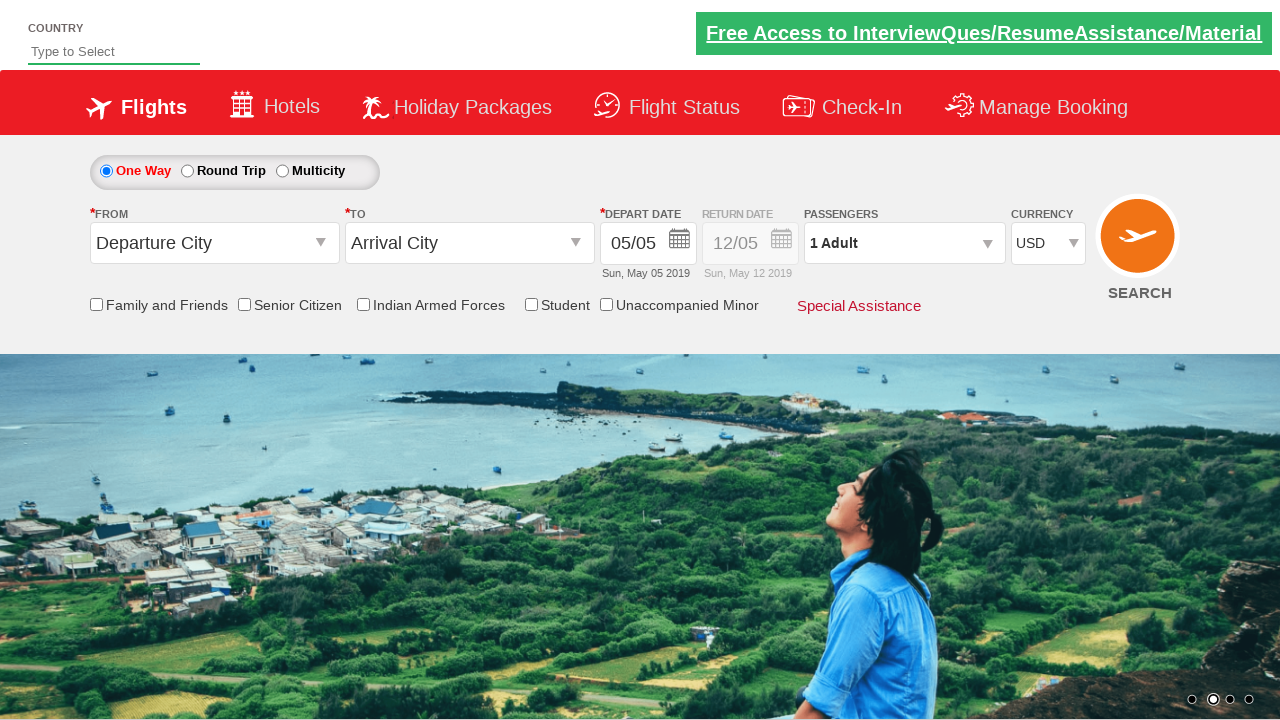

Selected currency option by value 'AED' on select[name='ctl00$mainContent$DropDownListCurrency']
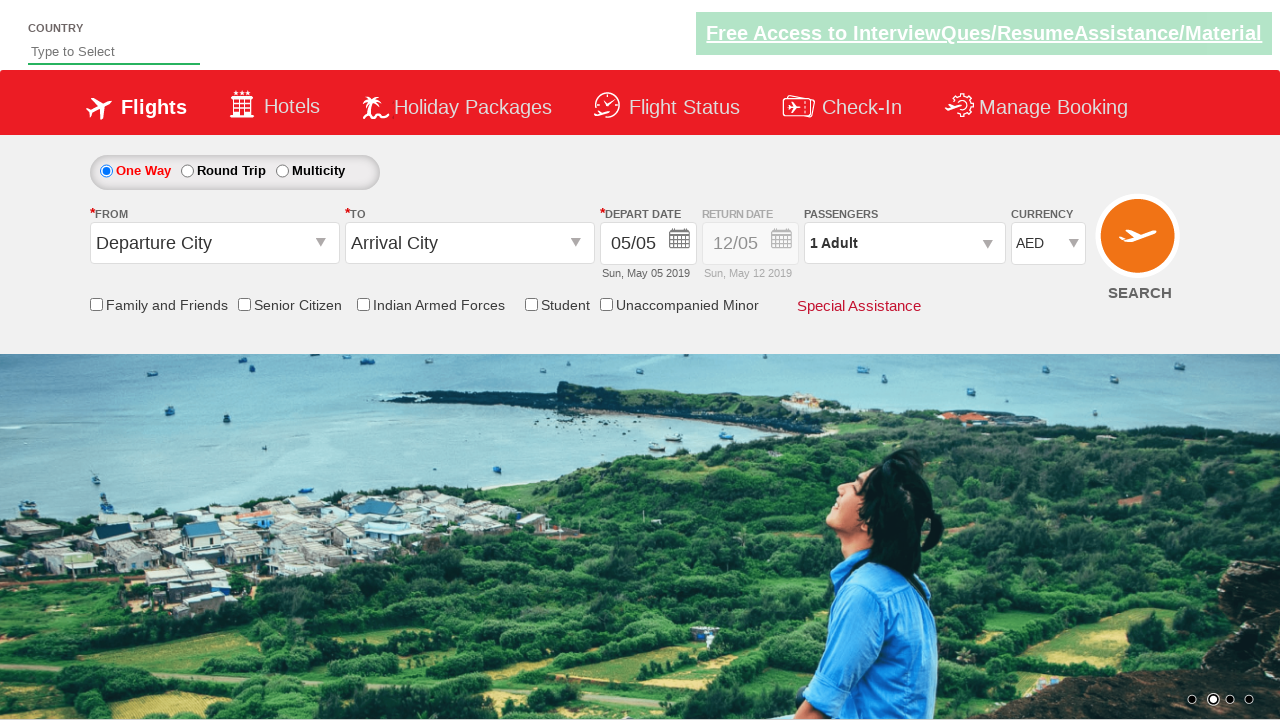

Selected currency option by visible text 'INR' on select[name='ctl00$mainContent$DropDownListCurrency']
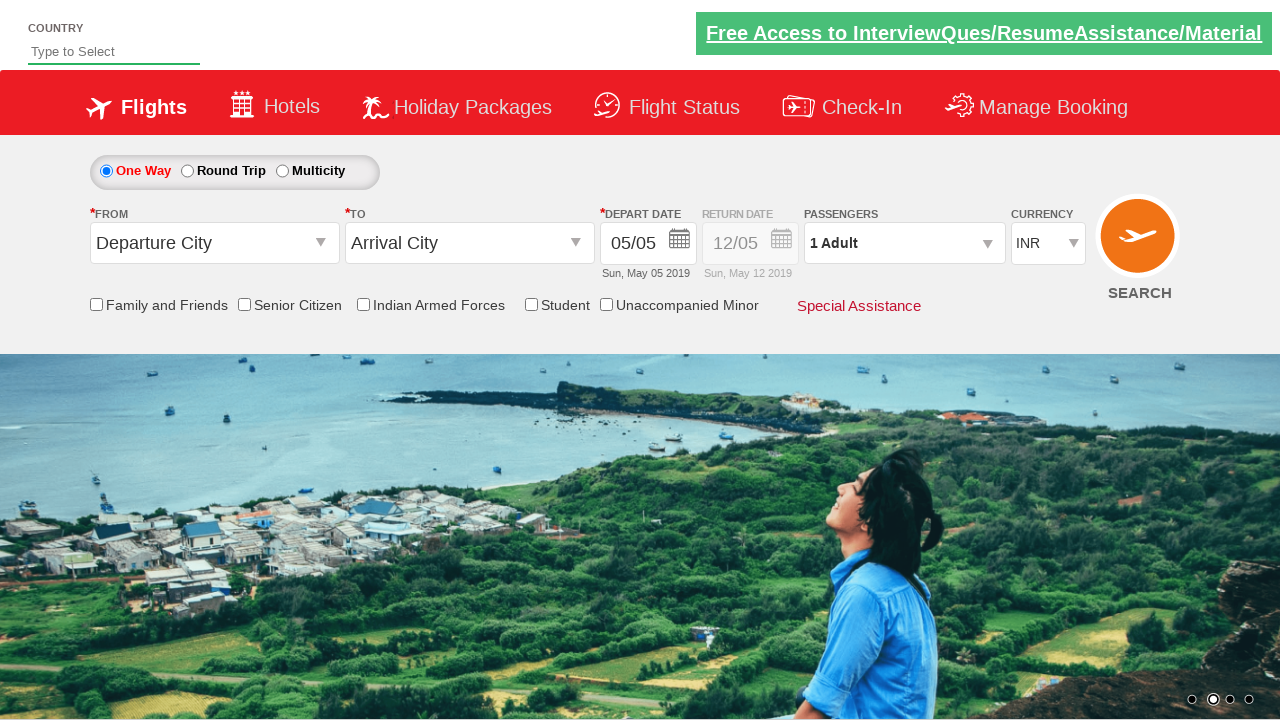

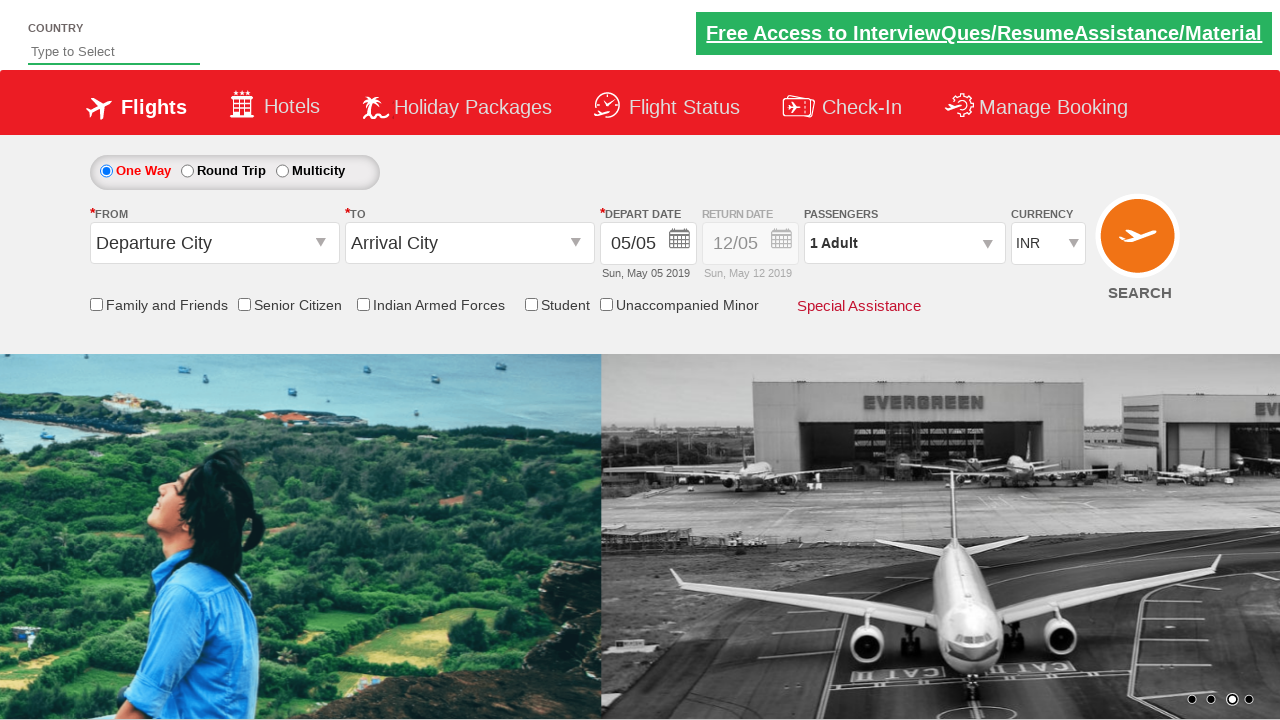